Tests form filling functionality on DemoQA text box page by entering user name, email, current address, and permanent address fields

Starting URL: https://demoqa.com/text-box

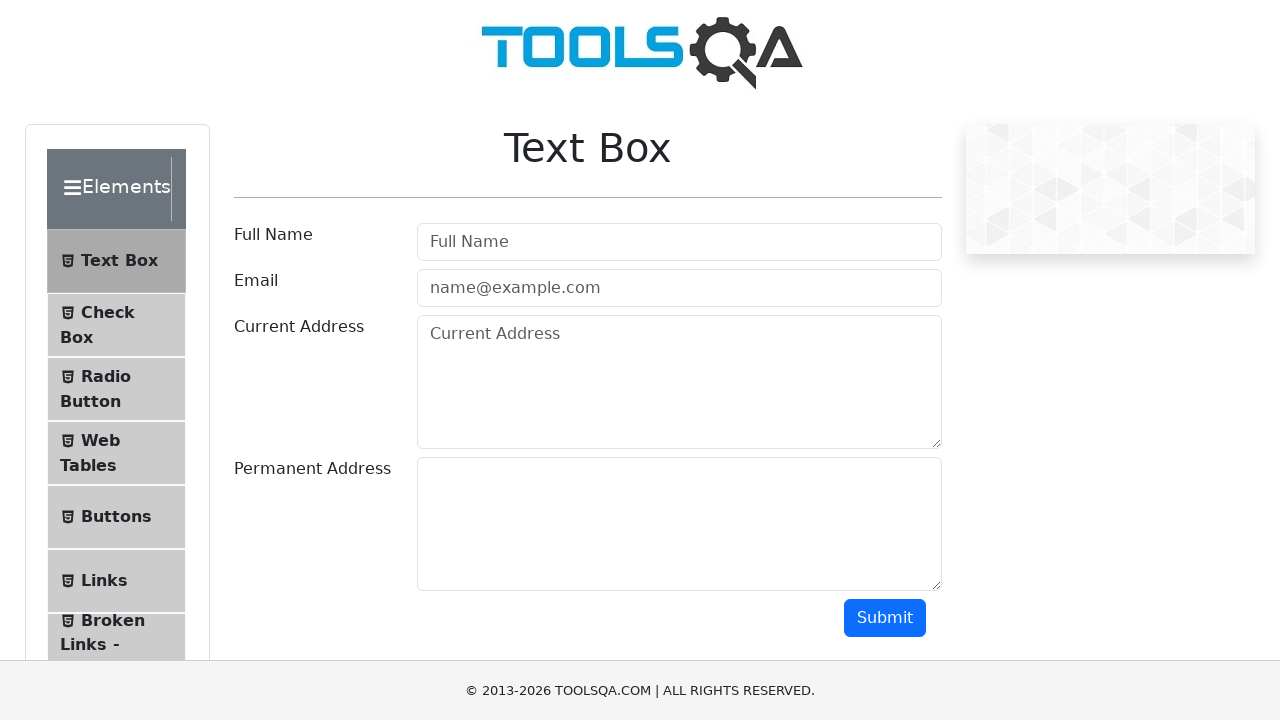

Filled userName field with 'Mohammad Mustaq' on #userName
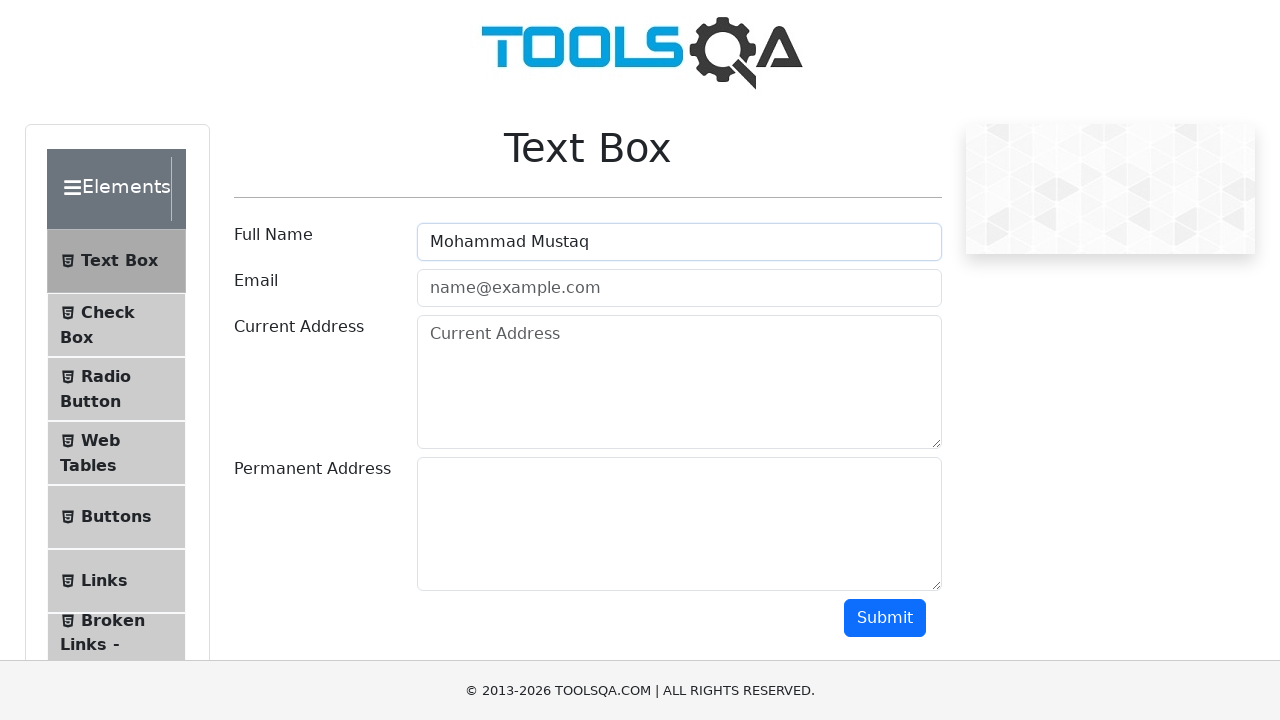

Filled userEmail field with 'MohammadMustaq@gmail.com' on #userEmail
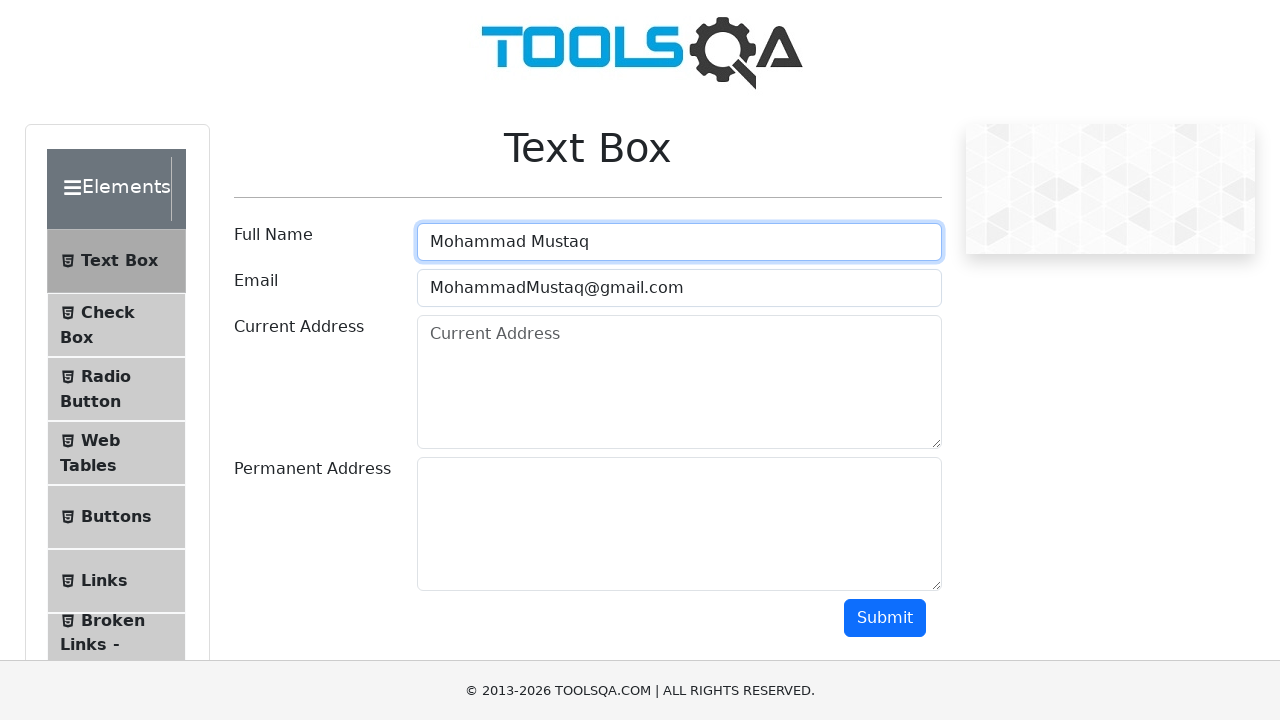

Filled currentAddress field with 'Bangalore' on #currentAddress
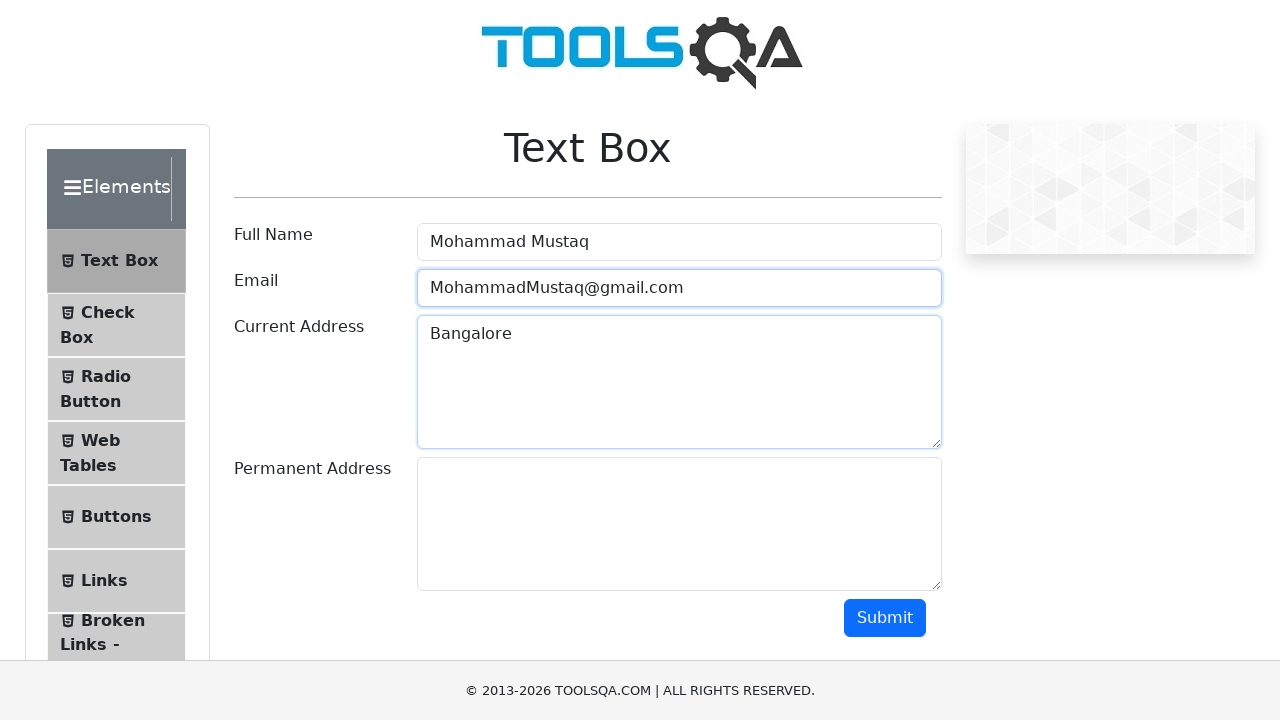

Filled permanentAddress field with 'Bangalore' on #permanentAddress
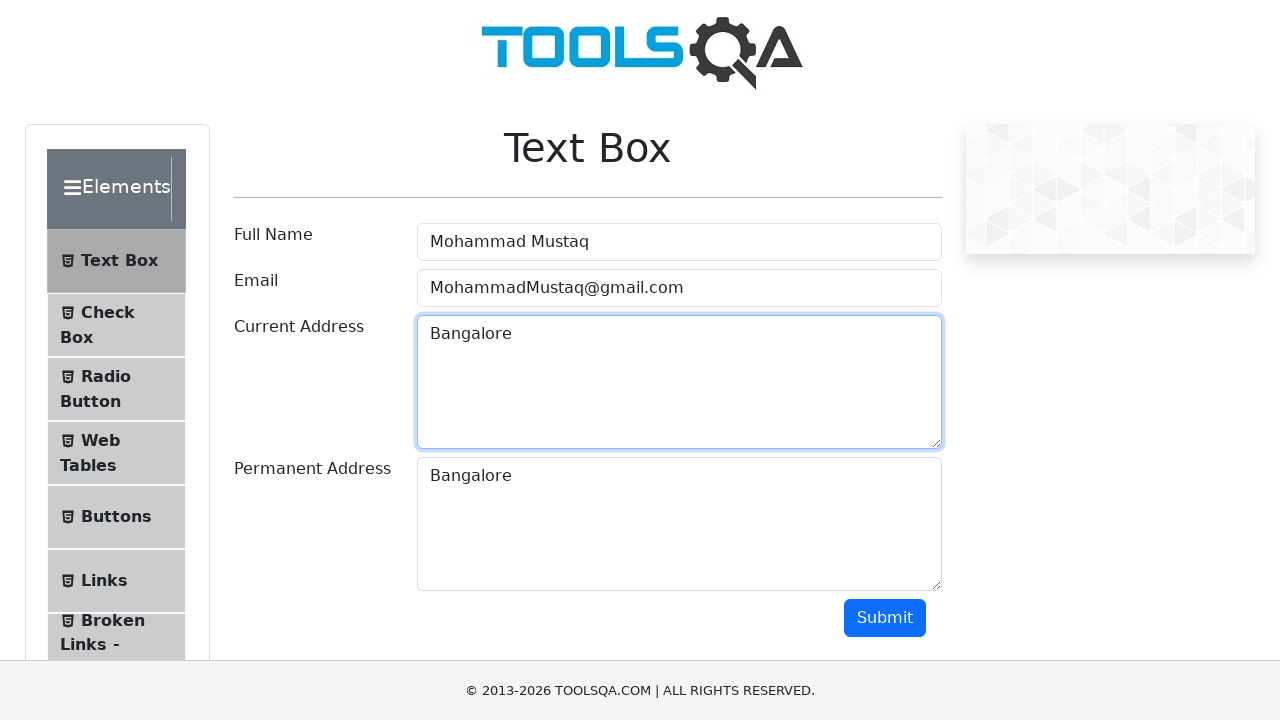

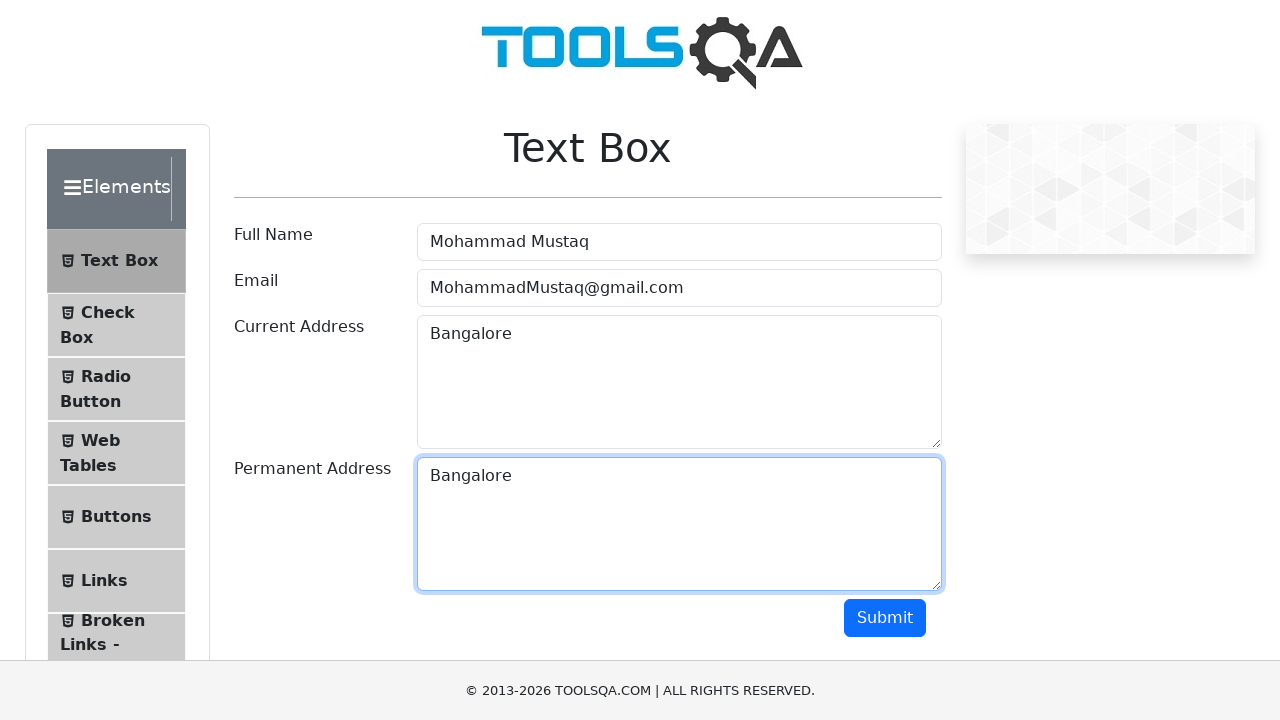